Navigates to the Livescore homepage and verifies the main page loads successfully

Starting URL: https://www.livescore.com/

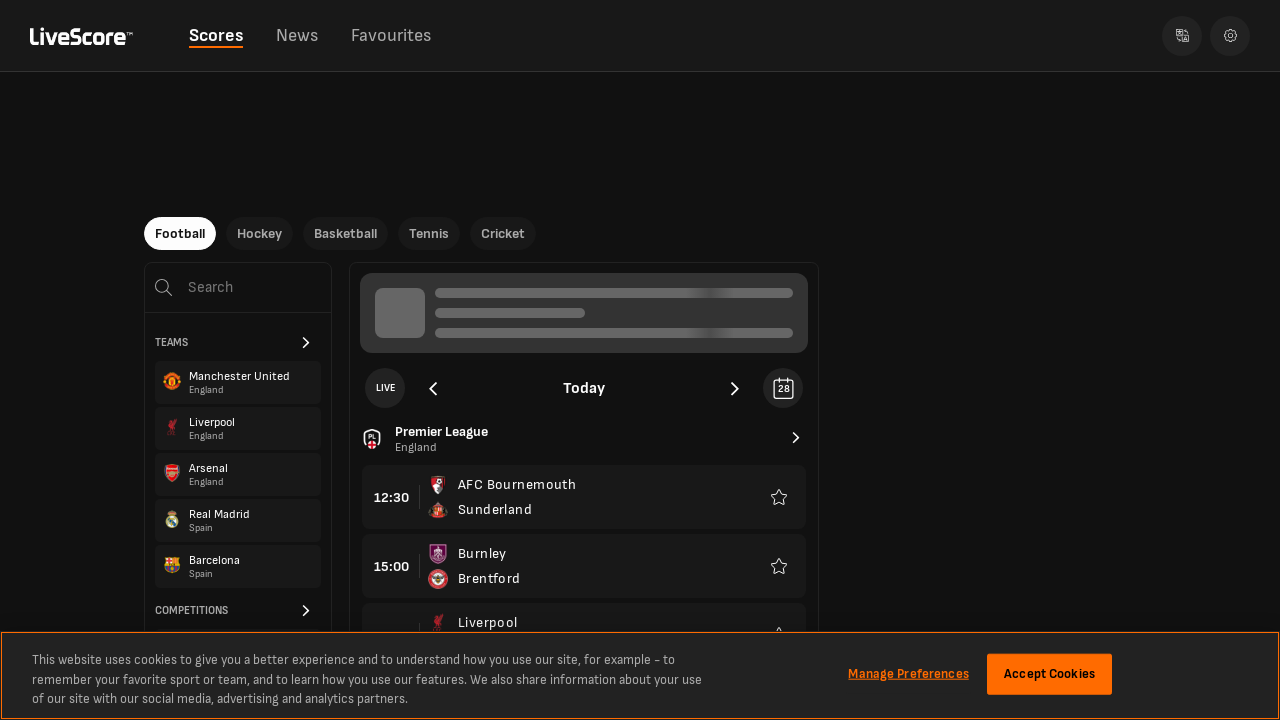

Waited for Livescore homepage to reach network idle state
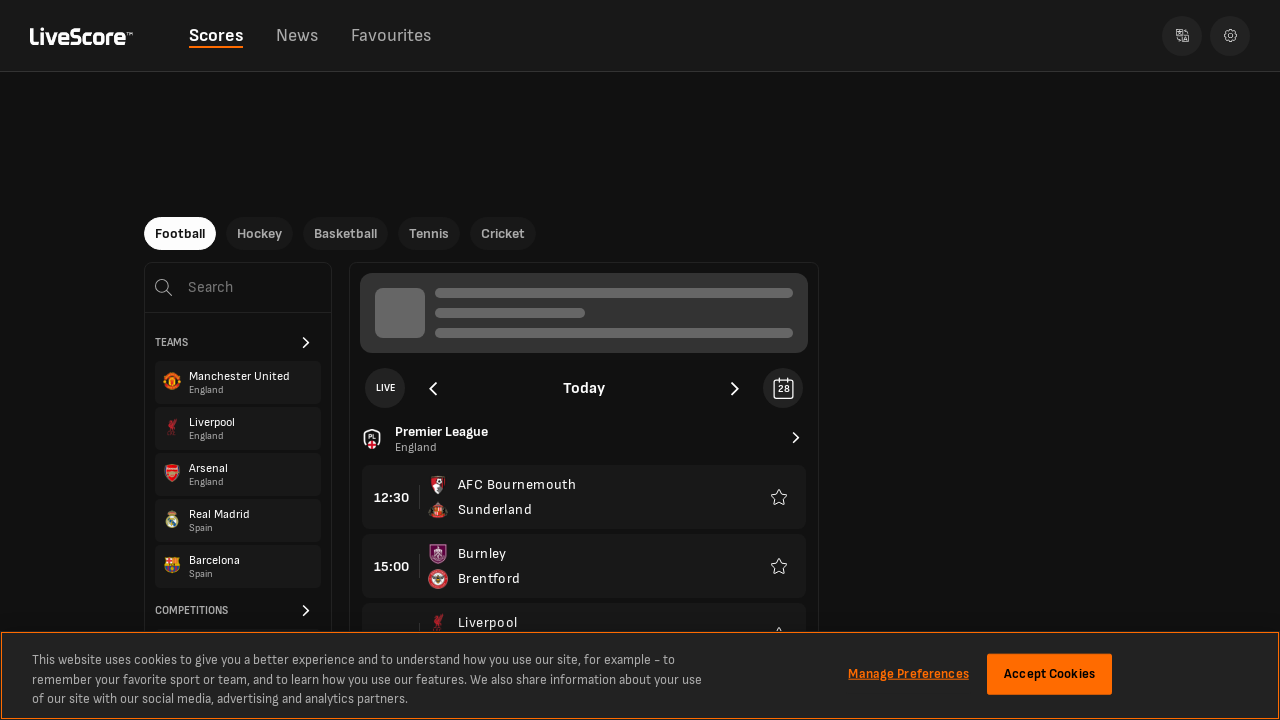

Verified main page body element is present
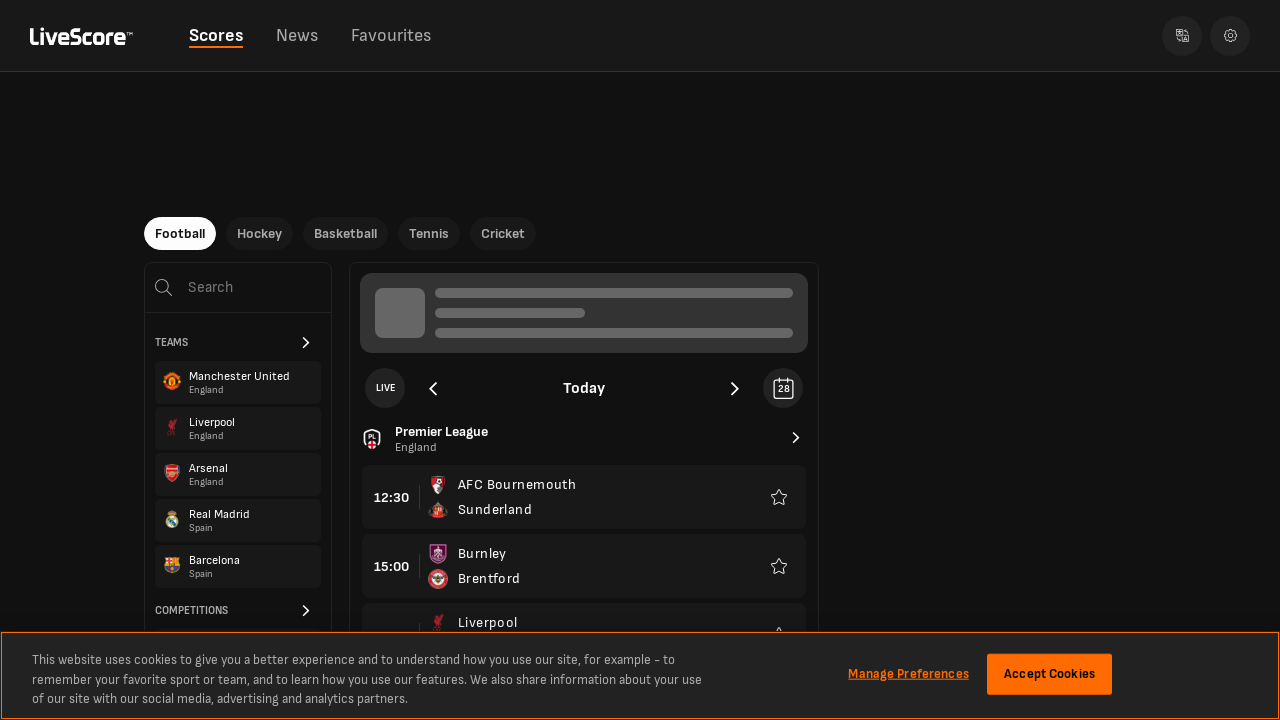

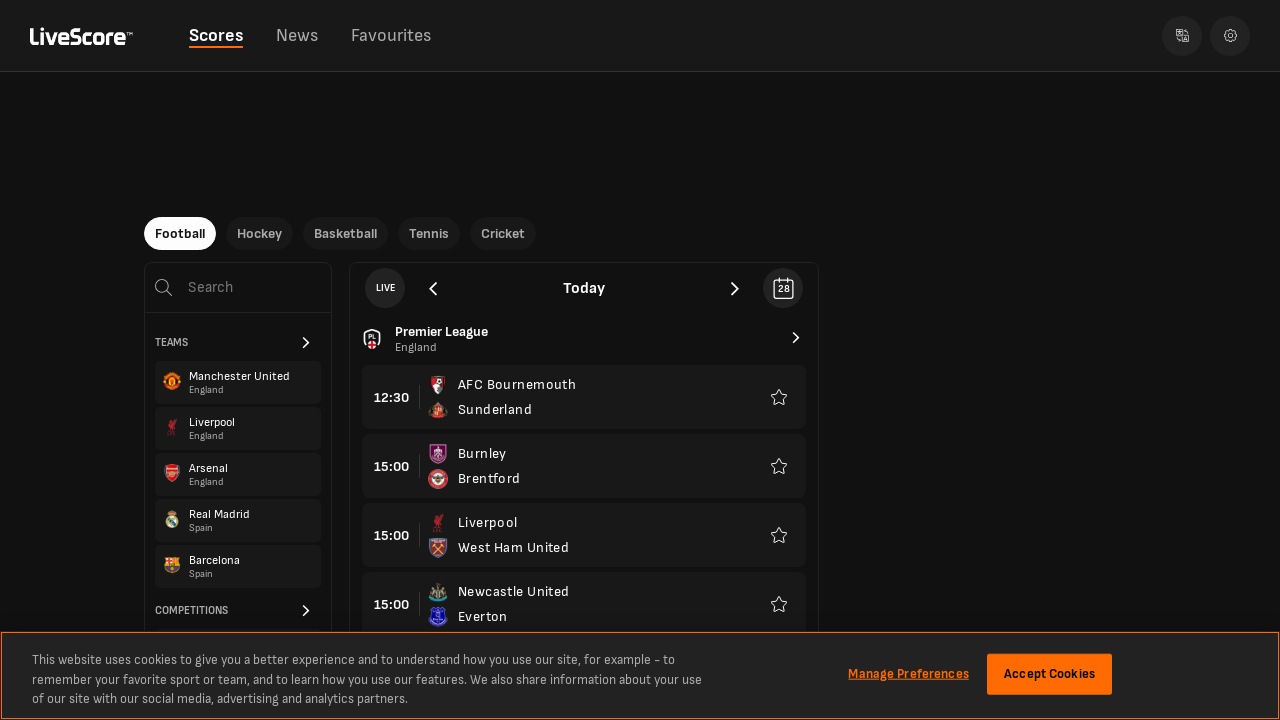